Tests form validation by submitting empty form and verifying required field highlighting, then filling fields and checking validation passes

Starting URL: https://demoqa.com/webtables

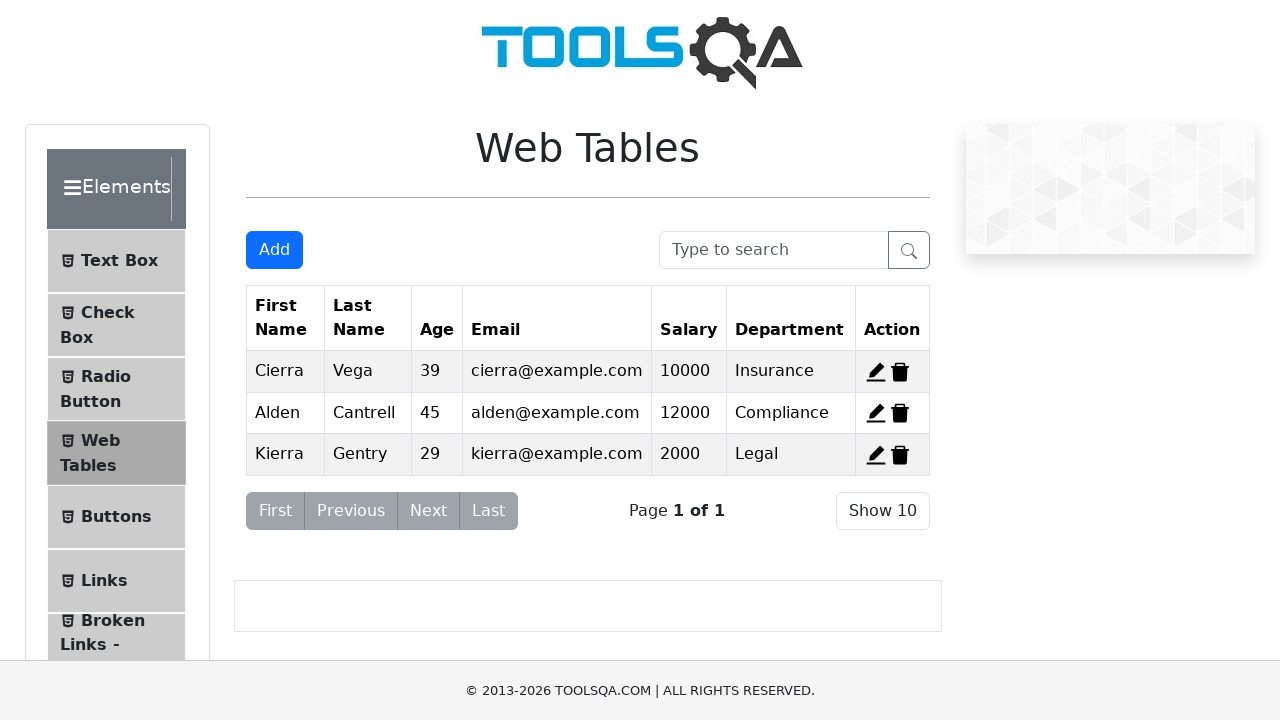

Clicked Add button to open registration form modal at (274, 250) on internal:role=button[name="Add"i]
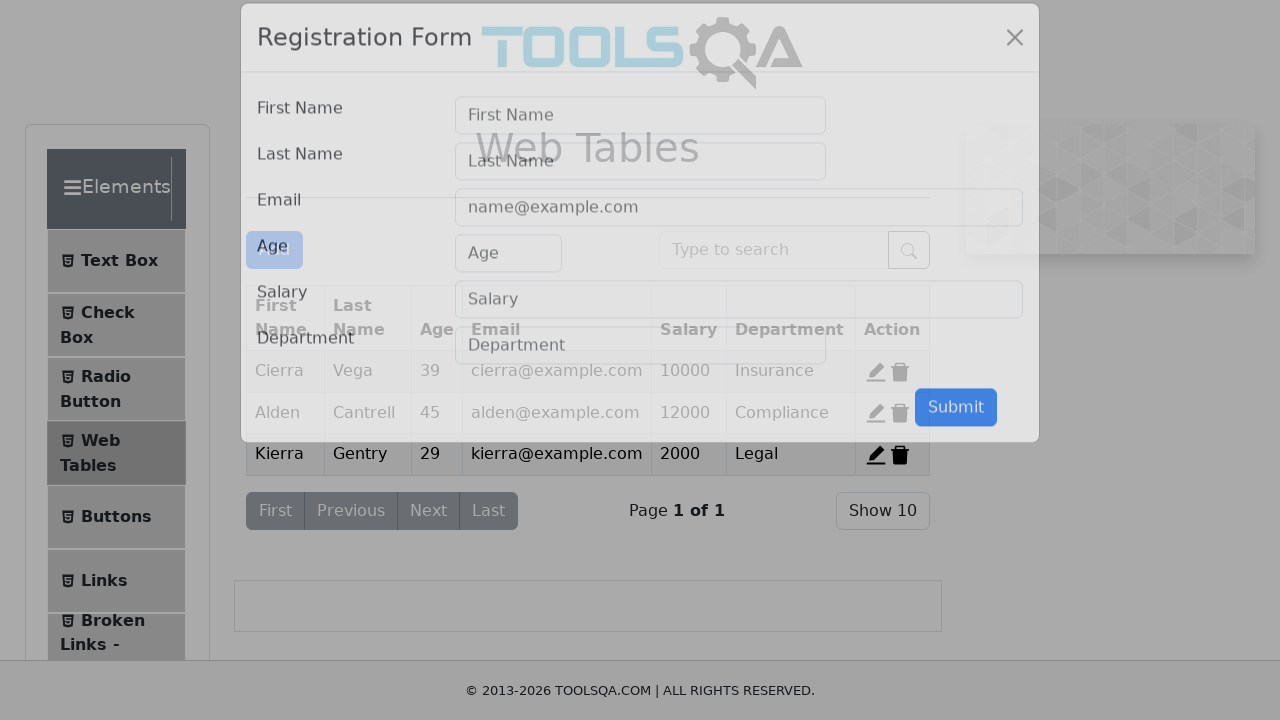

Registration Form modal loaded
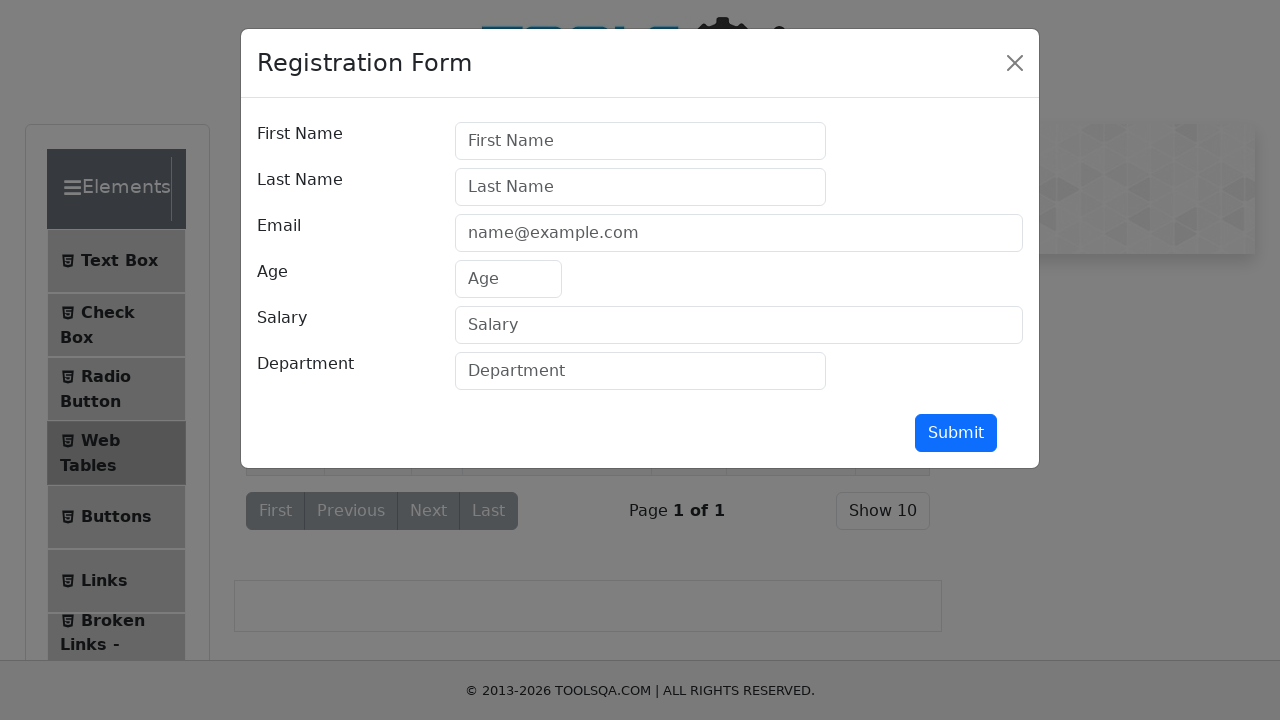

Clicked Submit button without filling any fields to trigger validation errors at (956, 433) on internal:role=button[name="Submit"i]
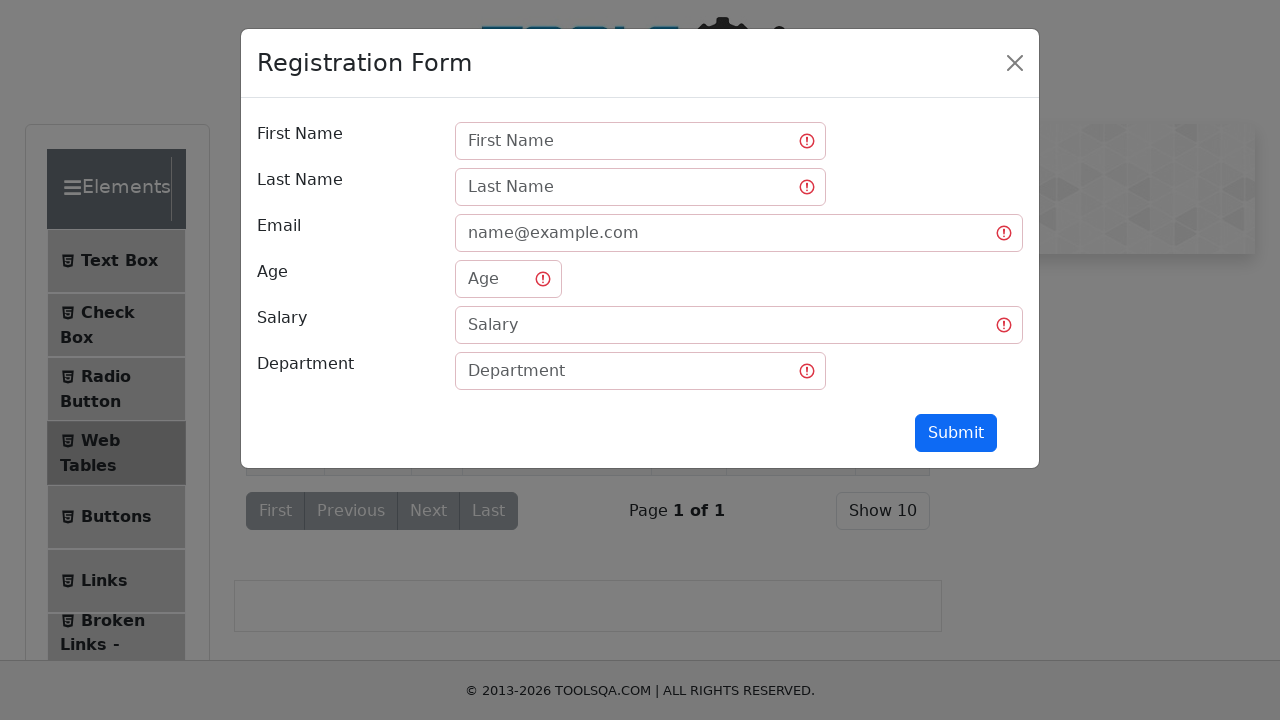

Filled First Name field with 'TestName123' on internal:attr=[placeholder="First Name"i]
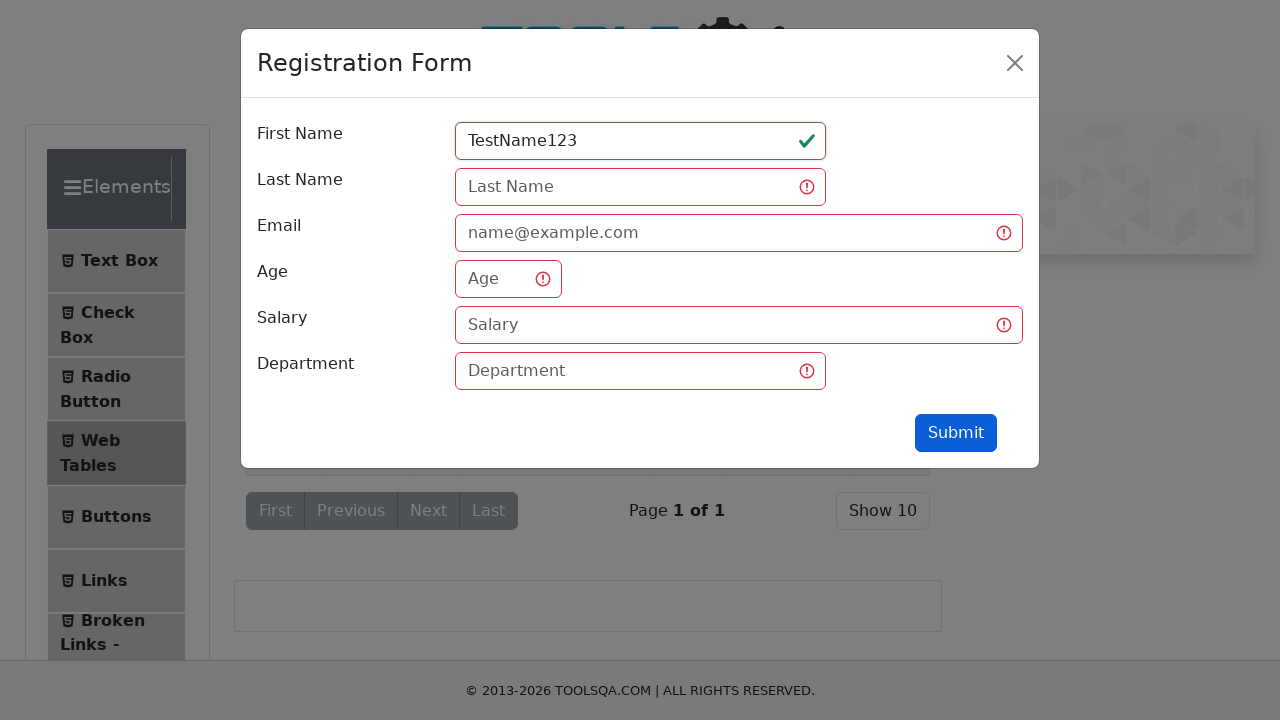

Filled Last Name field with 'LastName 321' on internal:attr=[placeholder="Last Name"i]
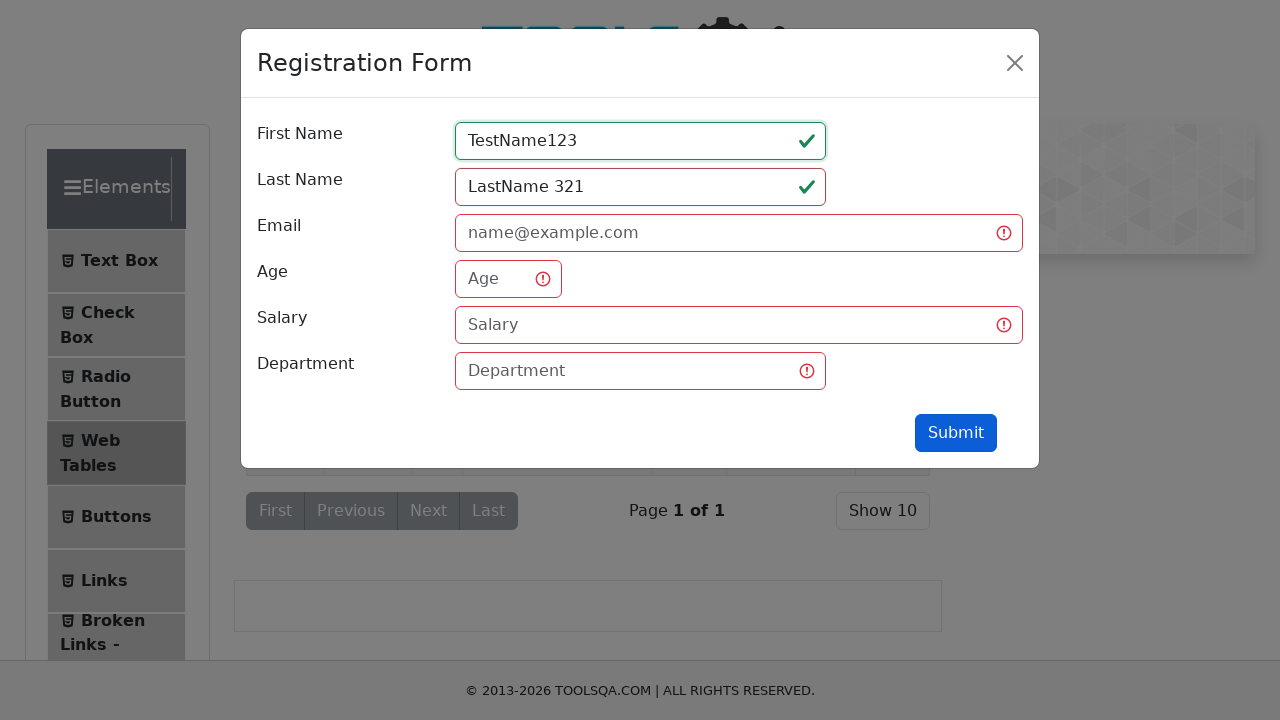

Filled Email field with 'test123@email.com' on internal:attr=[placeholder="name@example.com"i]
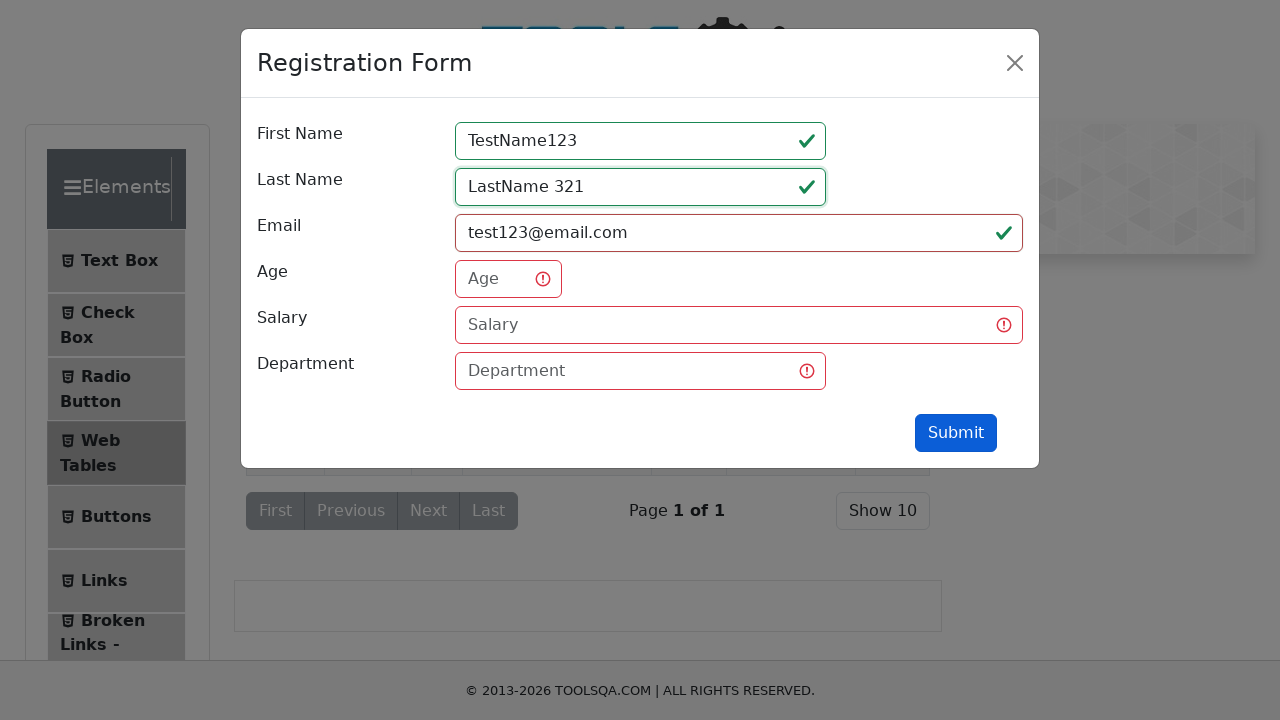

Filled Age field with '99' on internal:attr=[placeholder="Age"i]
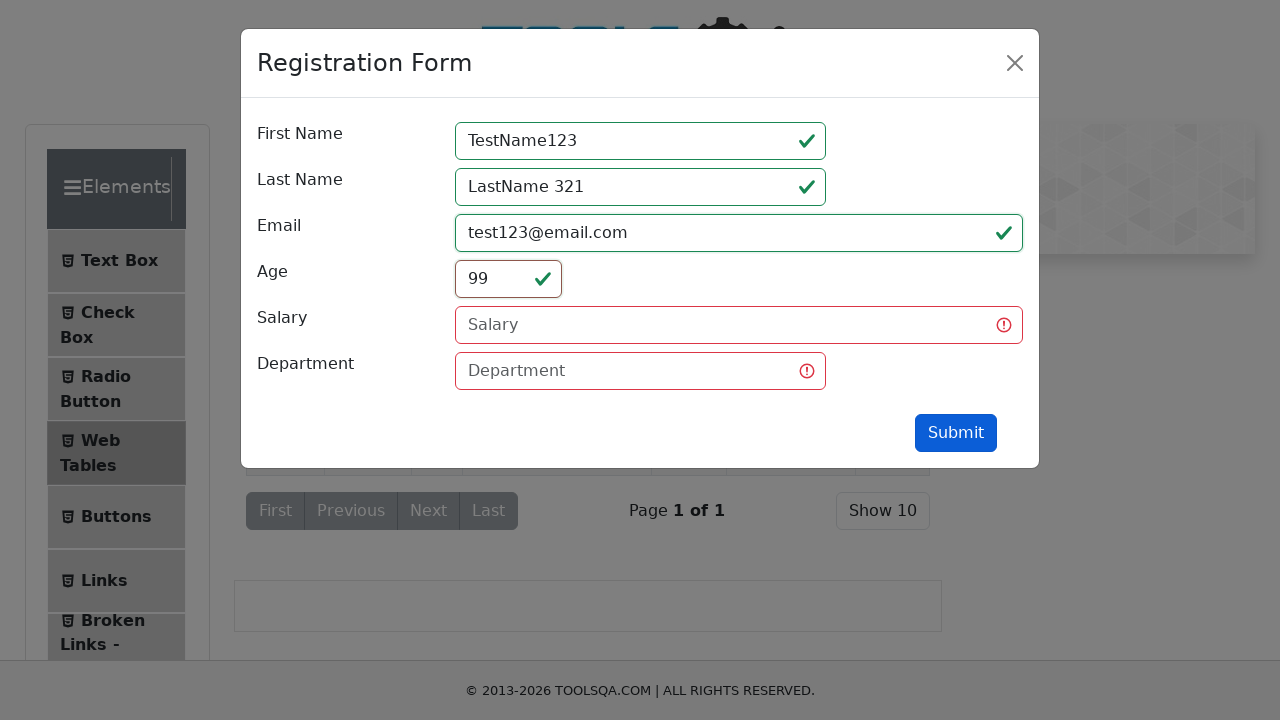

Filled Salary field with '7890' on internal:attr=[placeholder="Salary"i]
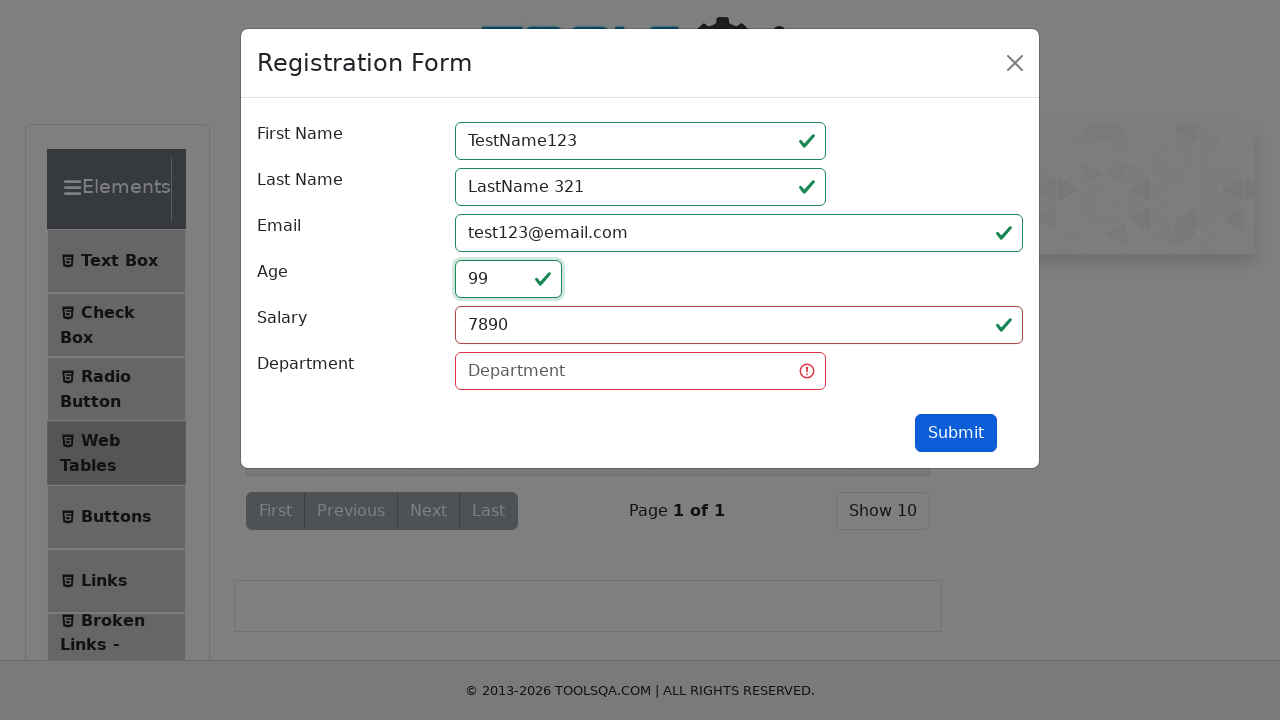

Filled Department field with 'testDep' on internal:attr=[placeholder="Department"i]
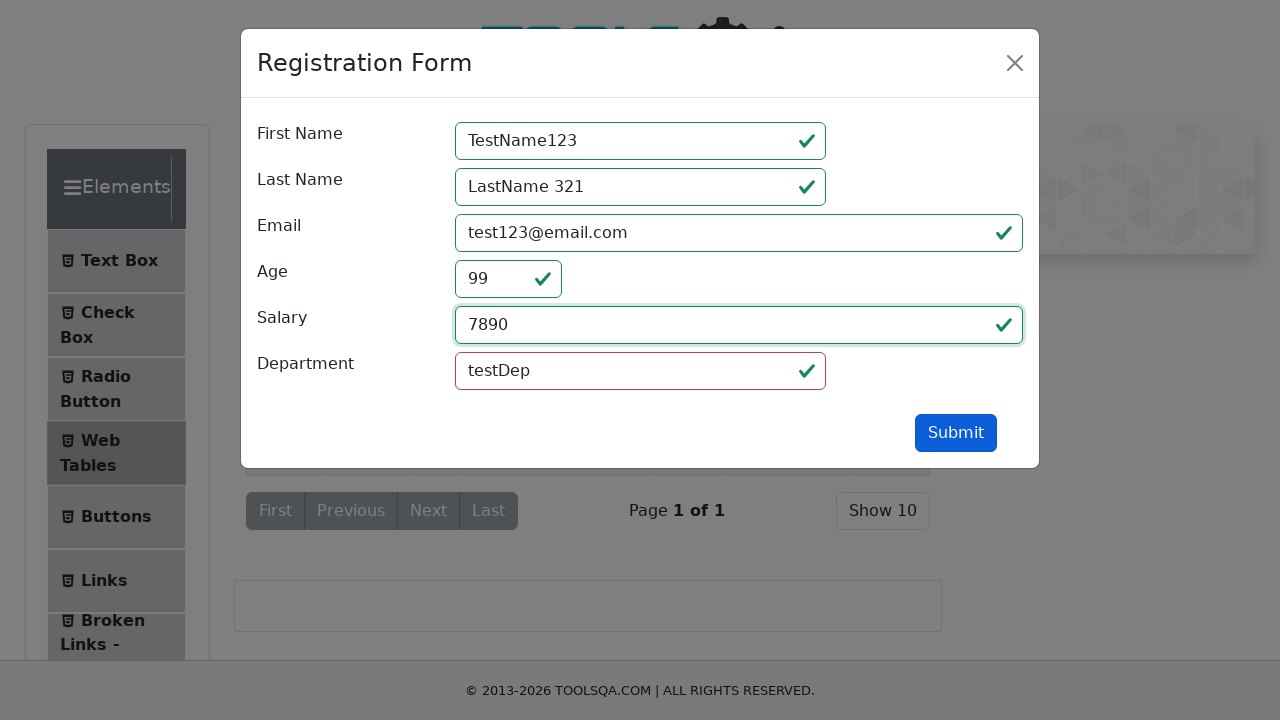

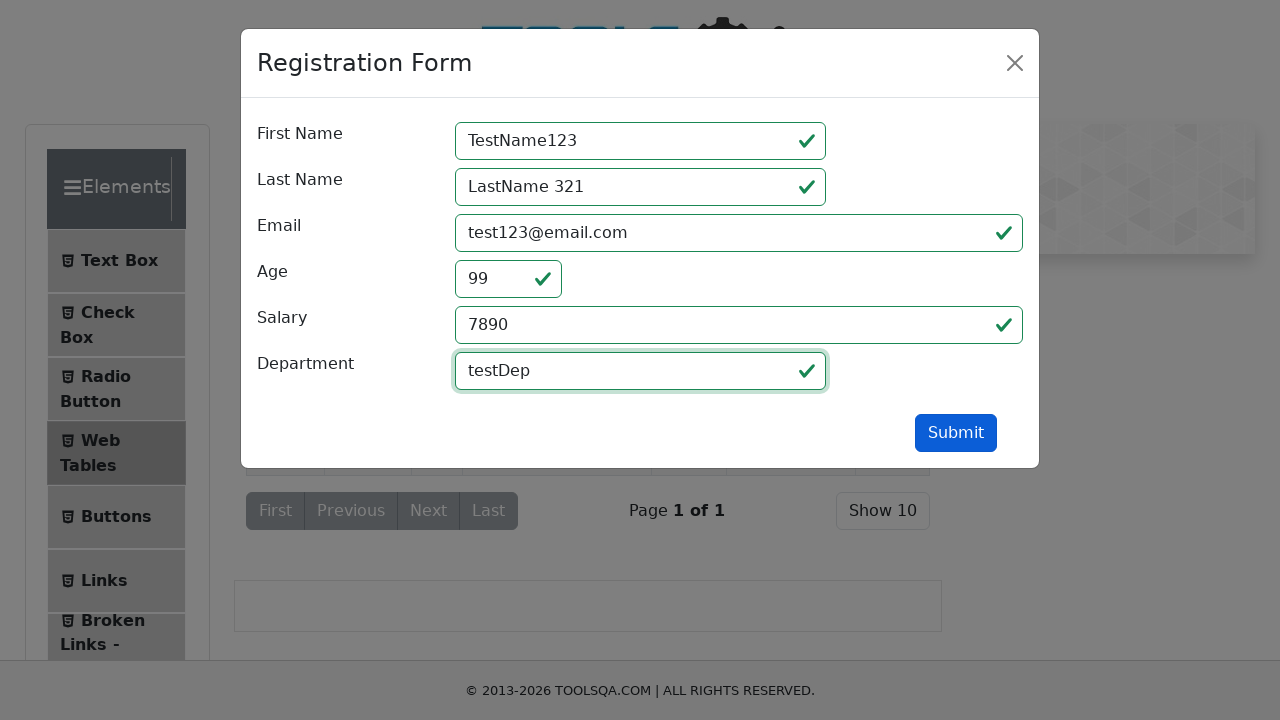